Navigates to Bank of America homepage and clicks on the "Wealth Management" link to access wealth management services page

Starting URL: https://www.bankofamerica.com

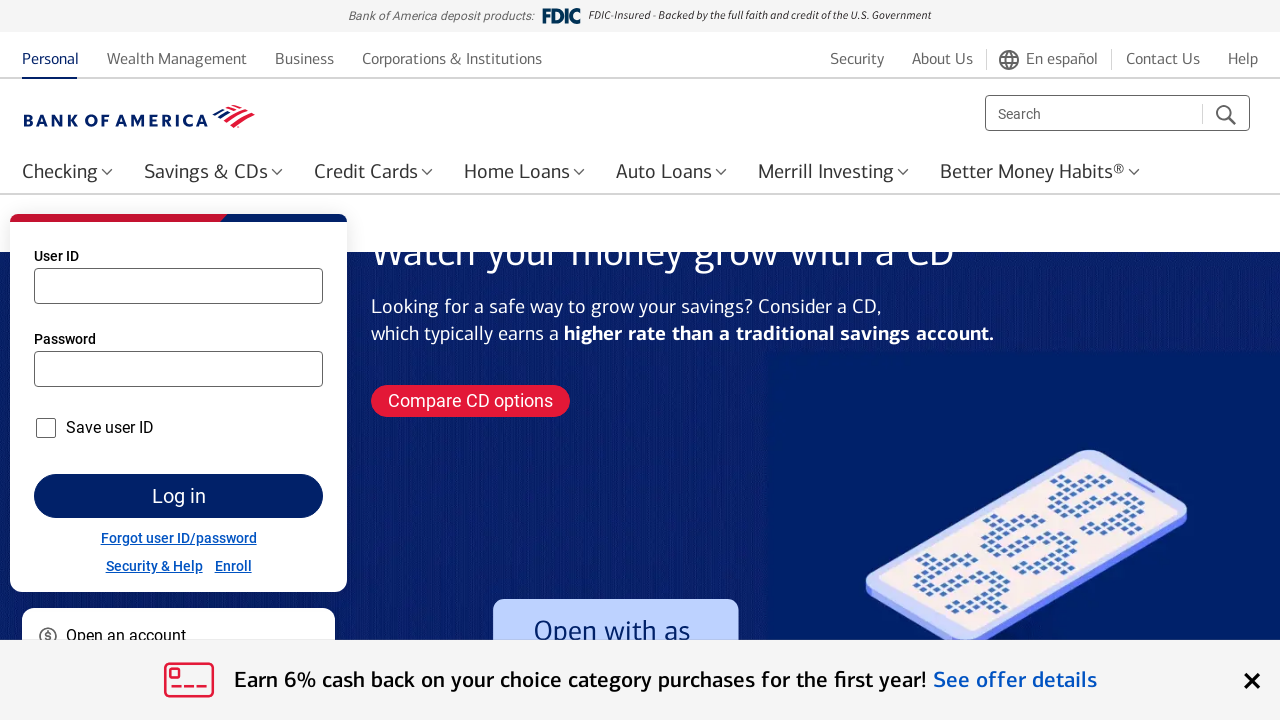

Navigated to Bank of America homepage
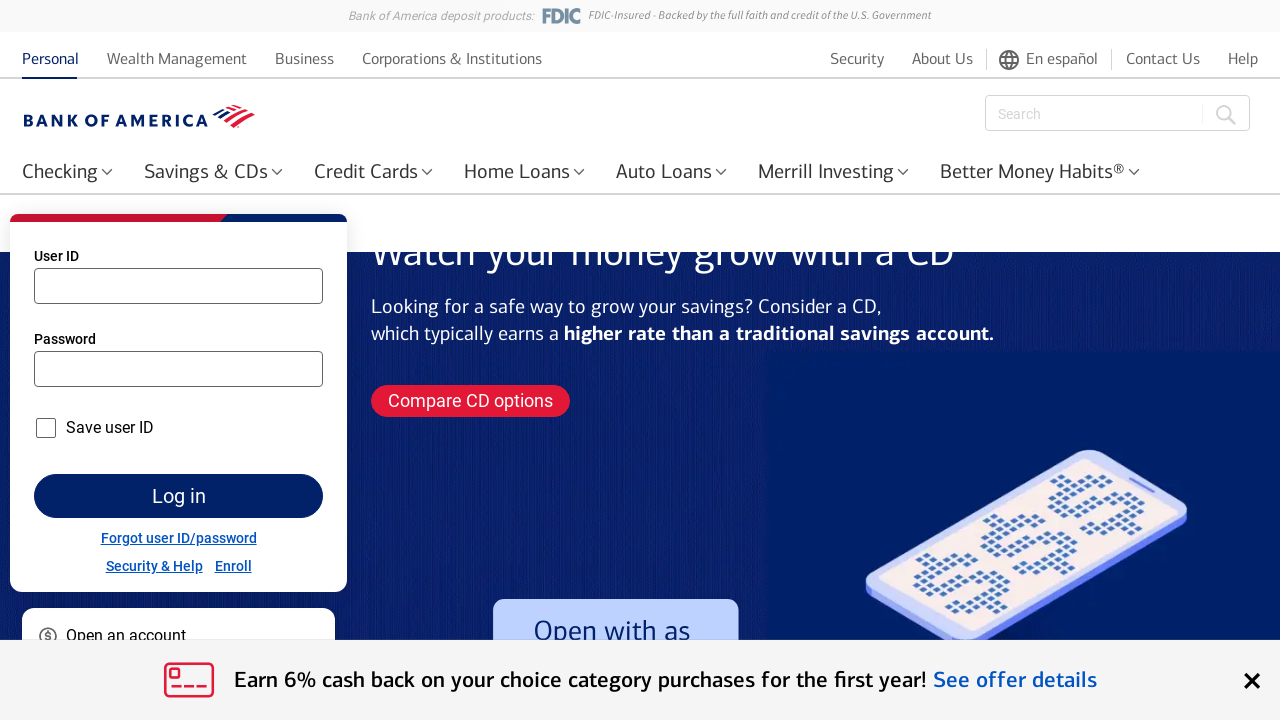

Clicked on the Wealth Management link to access wealth management services page at (177, 58) on text=Wealth Management
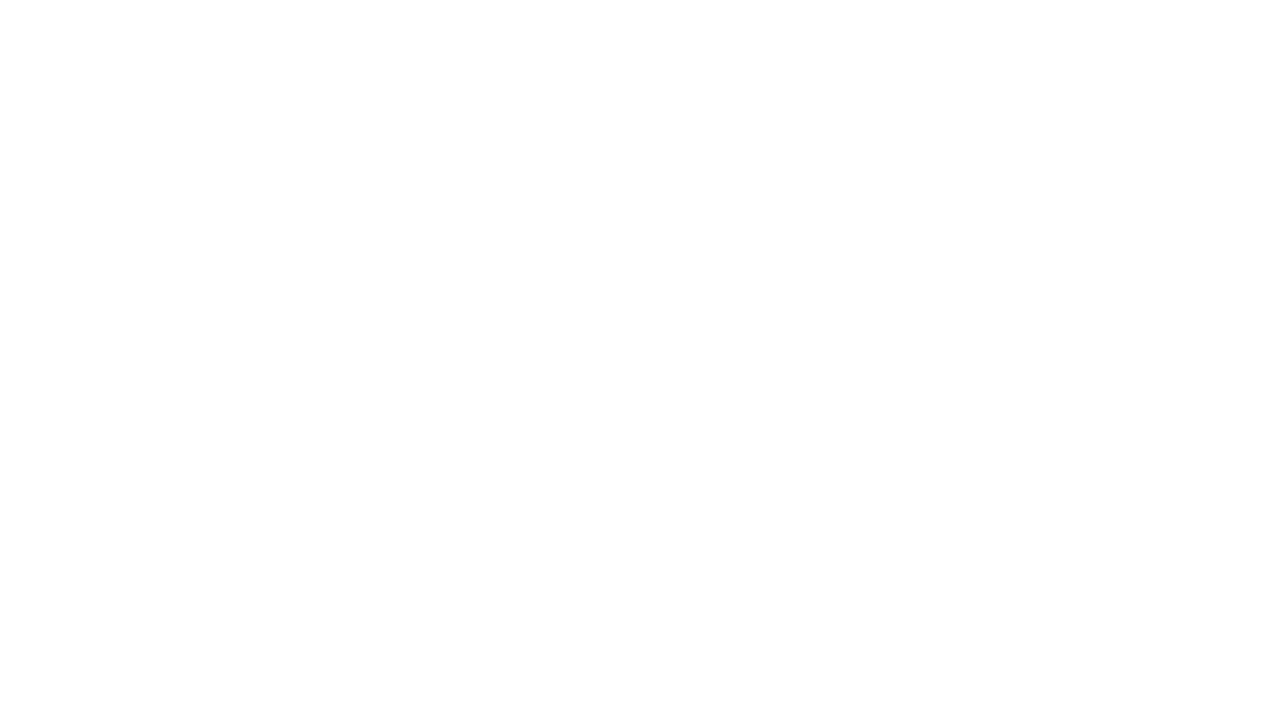

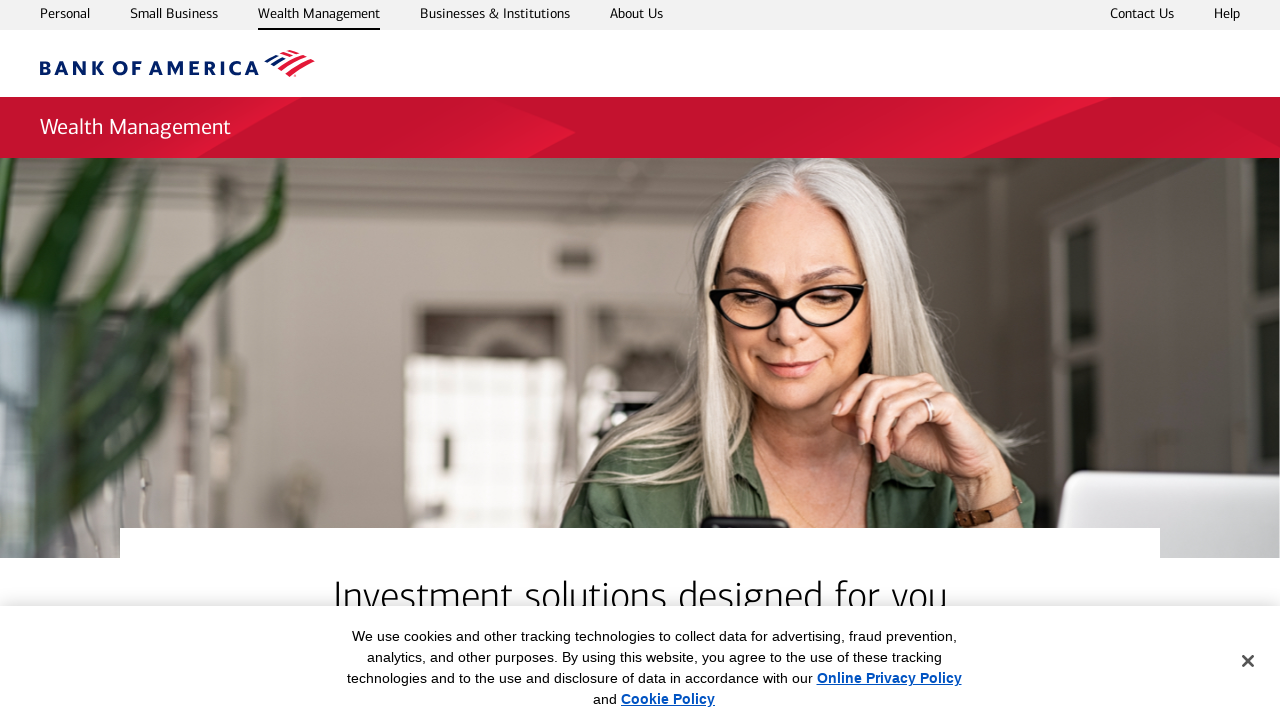